Tests JavaScript alert and confirm dialog handling by entering text in a name field, triggering an alert, accepting it, then triggering a confirm dialog and dismissing it.

Starting URL: https://rahulshettyacademy.com/AutomationPractice/

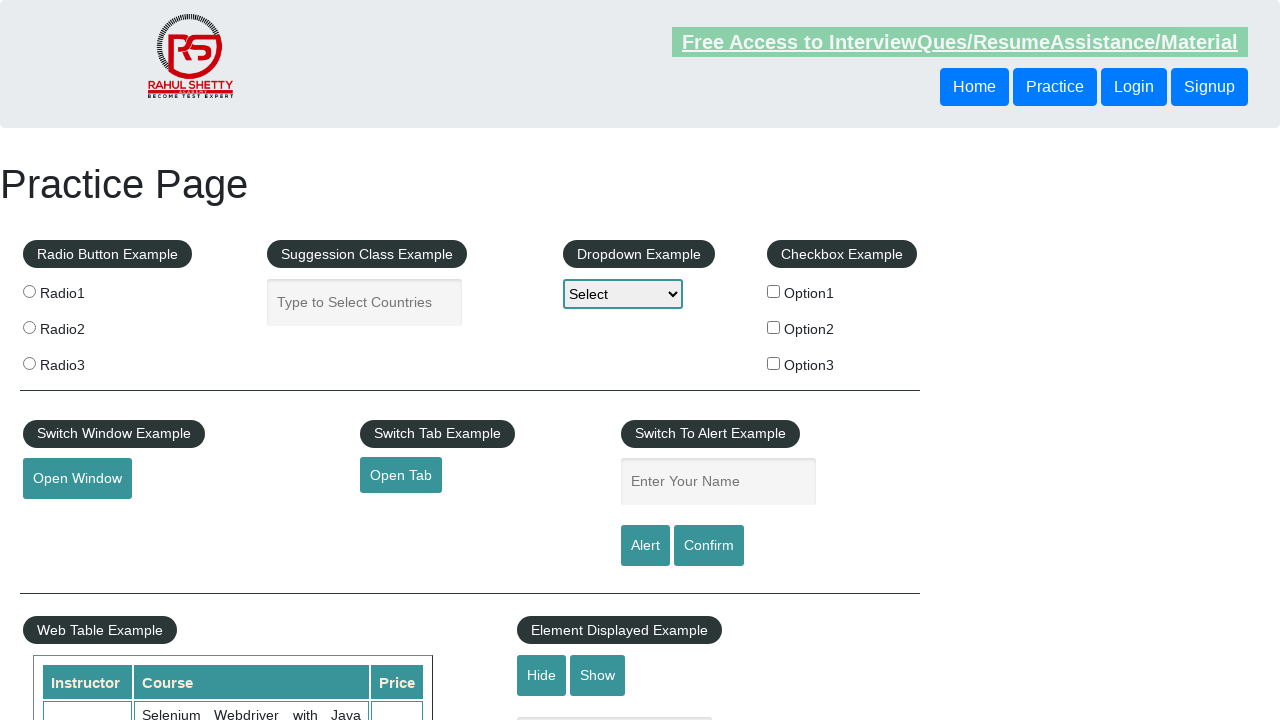

Navigated to AutomationPractice page
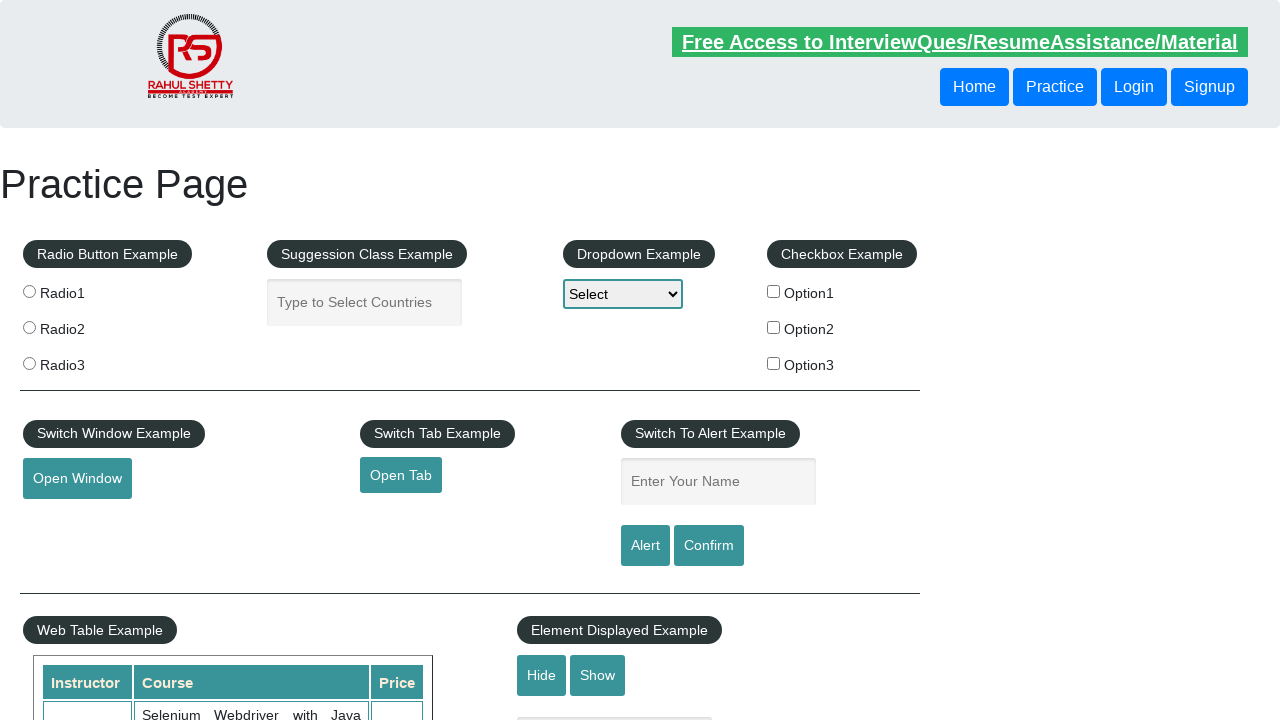

Filled name field with 'vishu' on #name
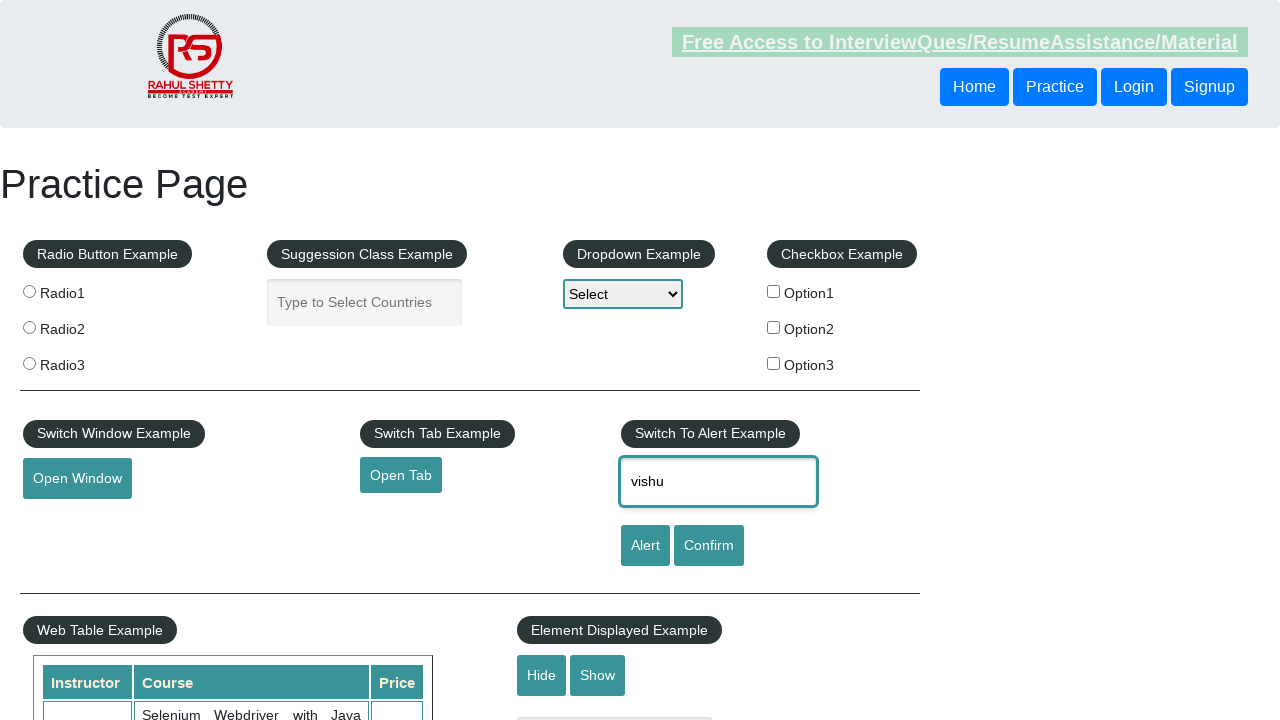

Clicked alert button and accepted the alert dialog at (645, 546) on #alertbtn
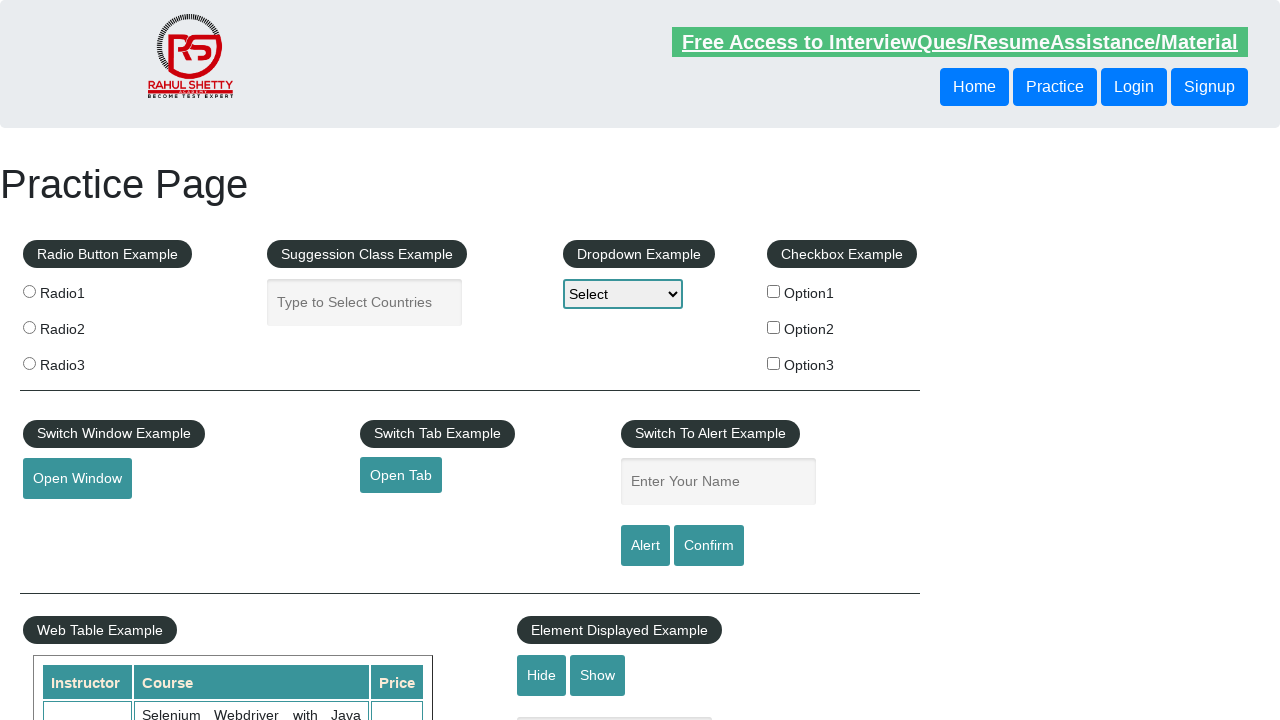

Waited 500ms for alert dialog to complete
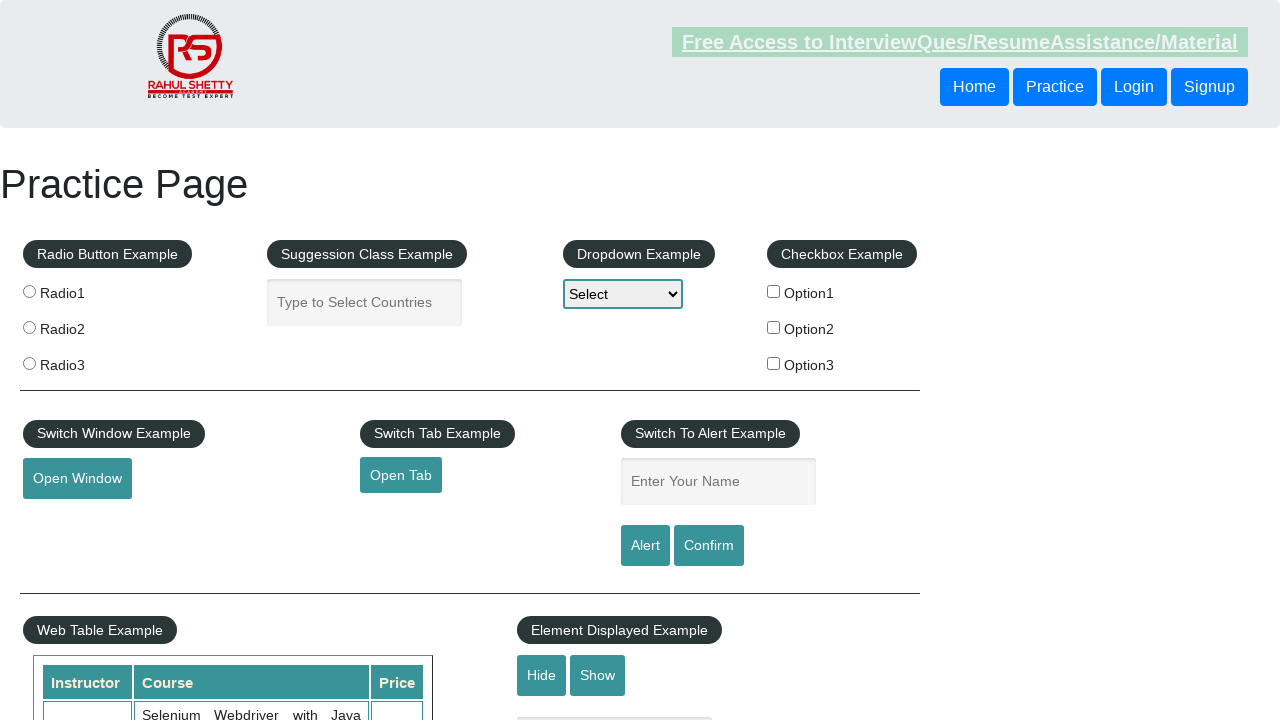

Clicked confirm button and dismissed the confirm dialog at (709, 546) on #confirmbtn
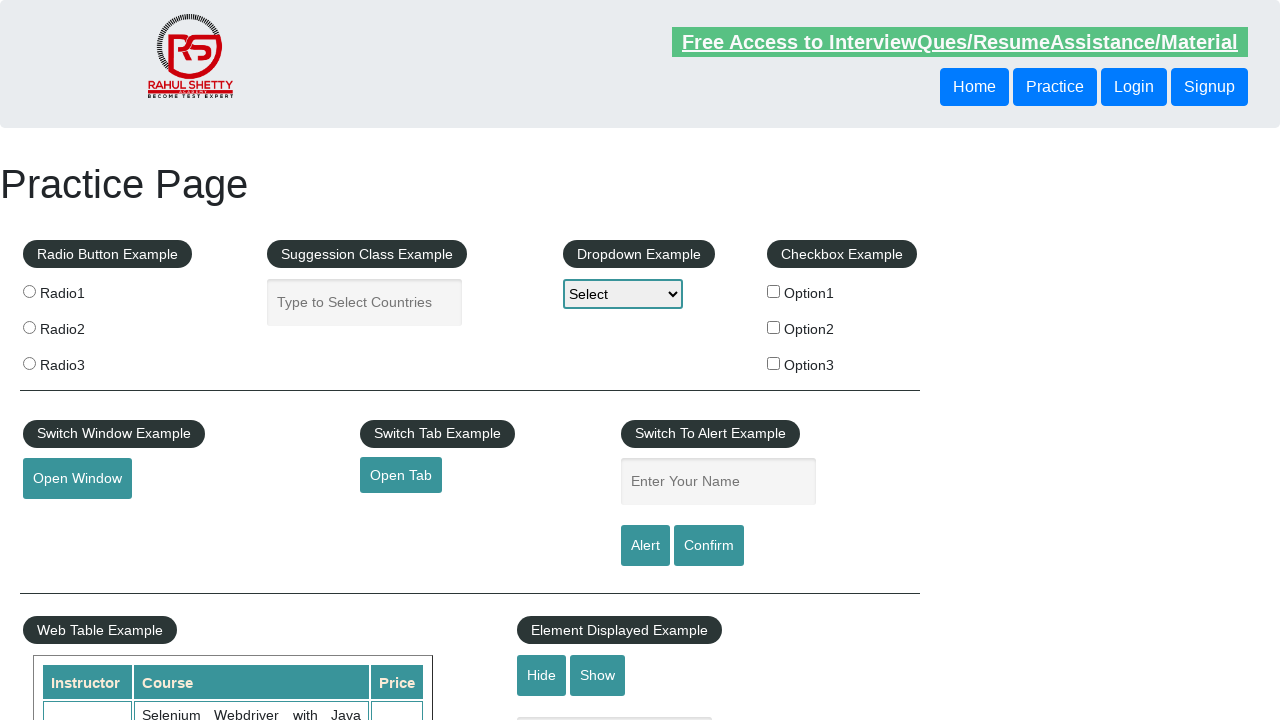

Waited 500ms for confirm dialog to complete
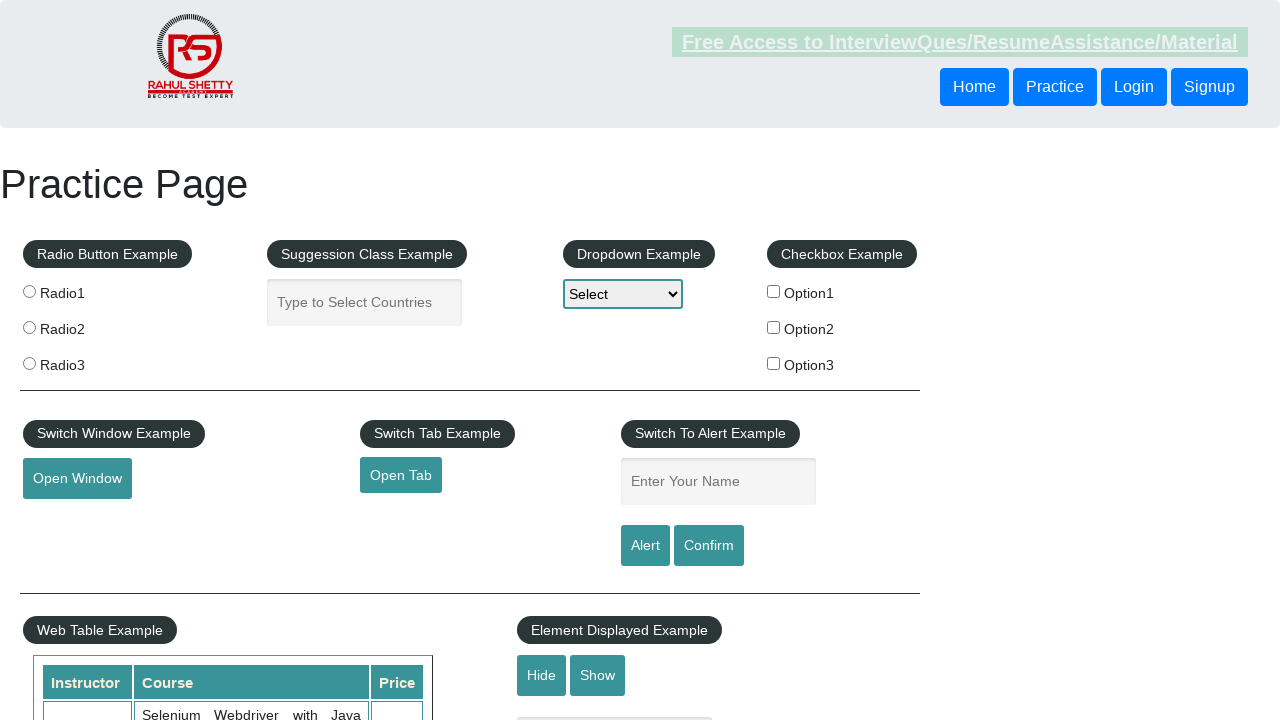

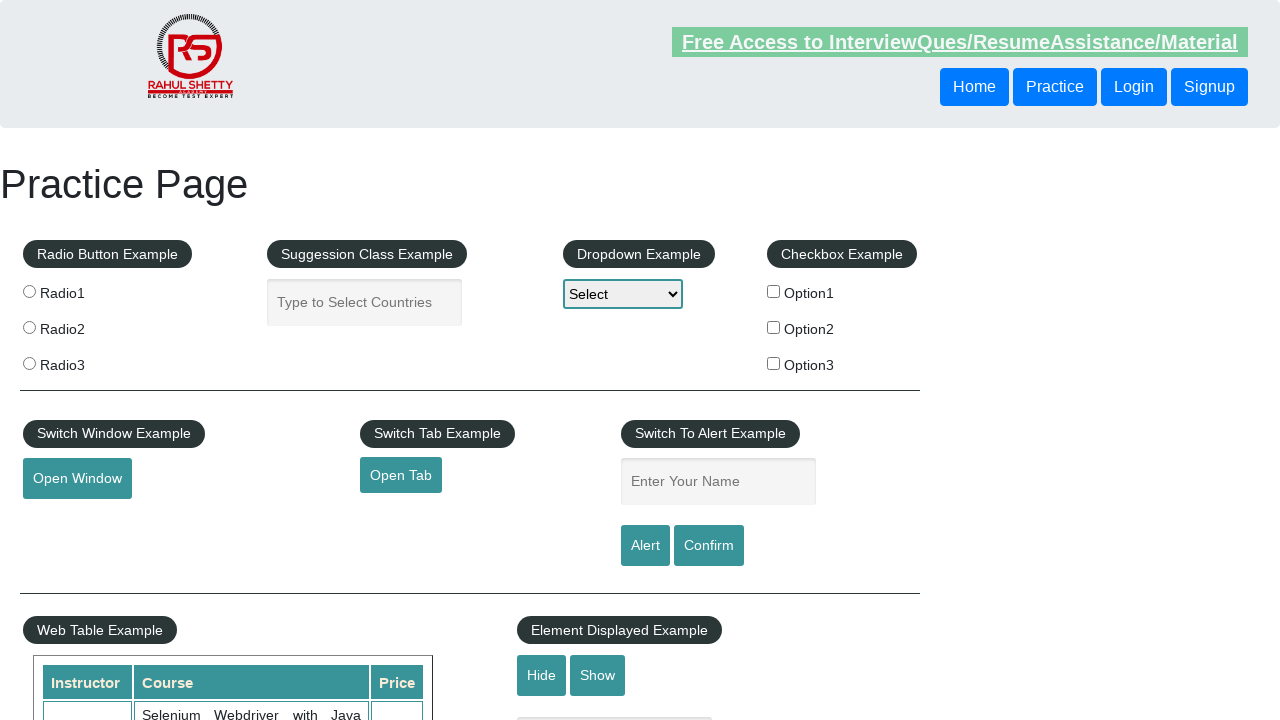